Tests drag and drop functionality by dragging an element from a source location and dropping it onto a target location

Starting URL: https://www.leafground.com/drag.xhtml

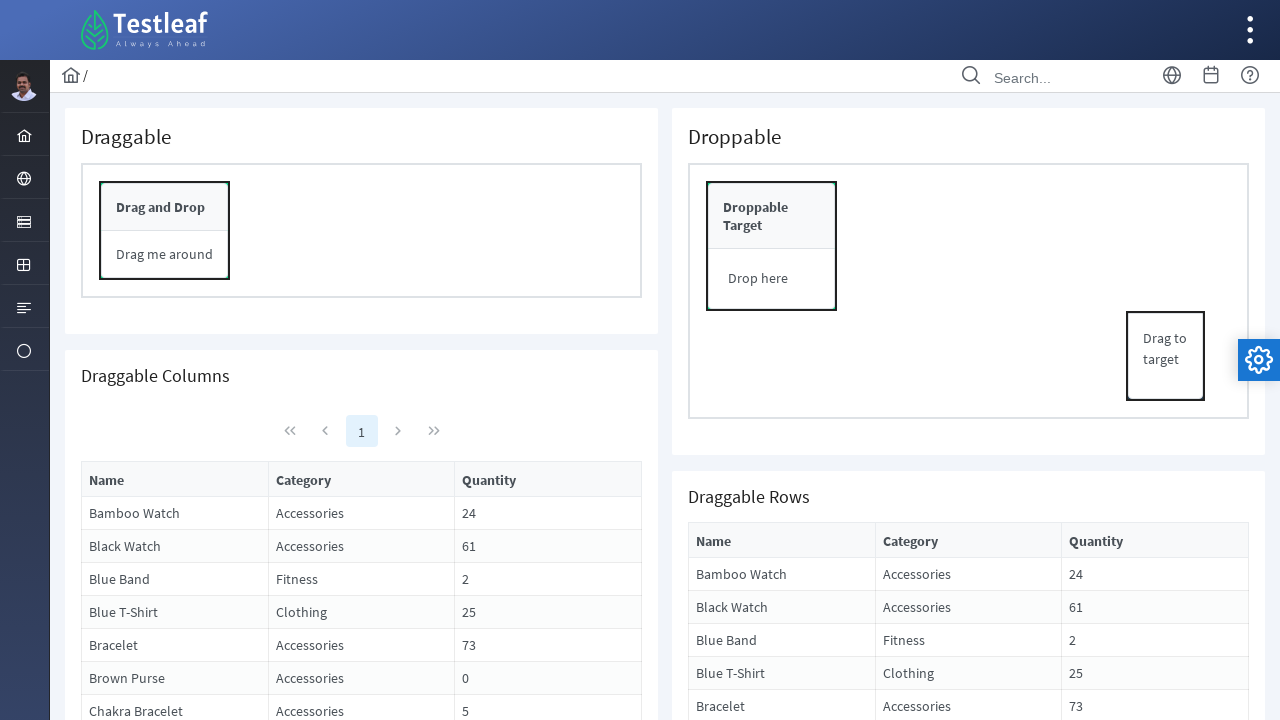

Located source element for drag operation
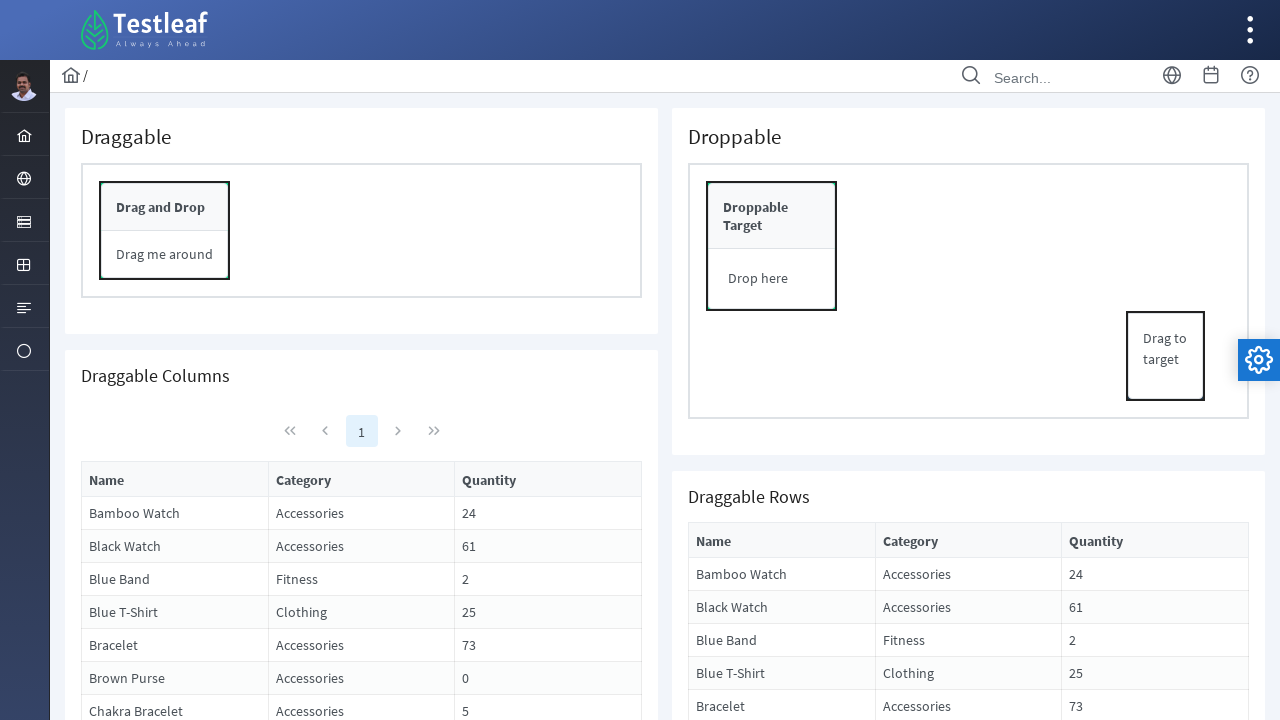

Located target element for drop operation
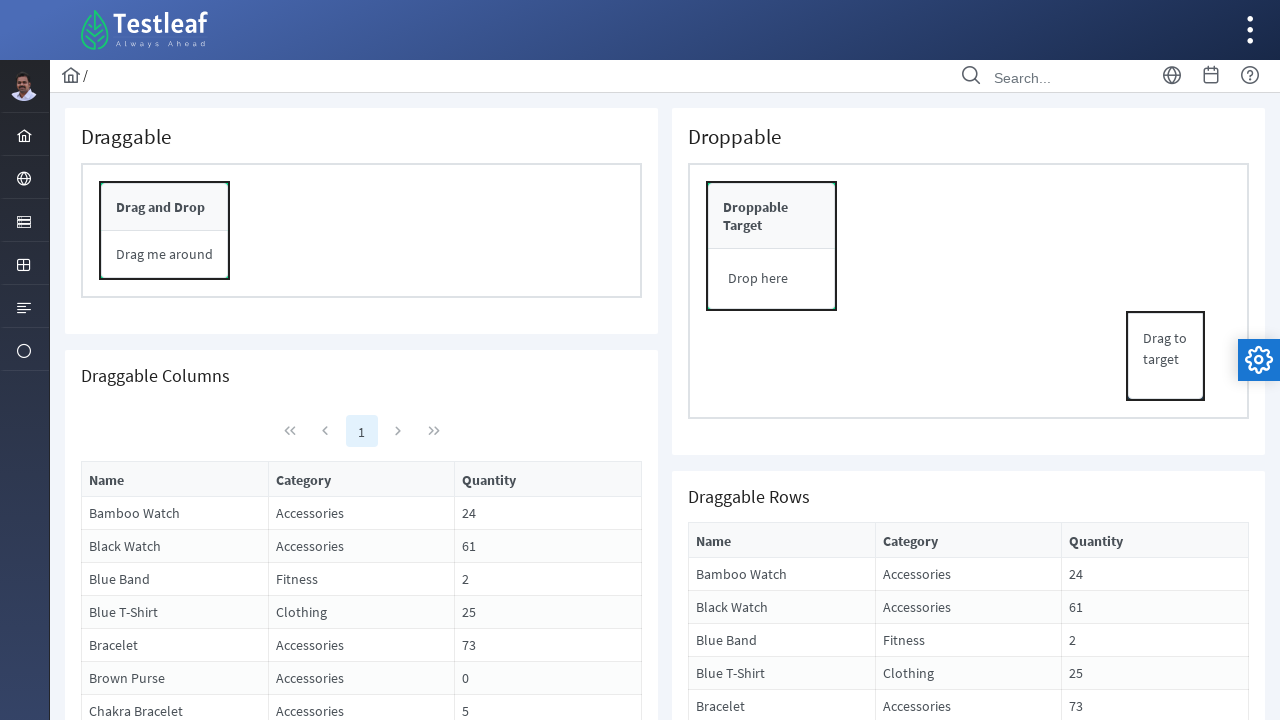

Dragged source element and dropped it onto target location at (772, 216)
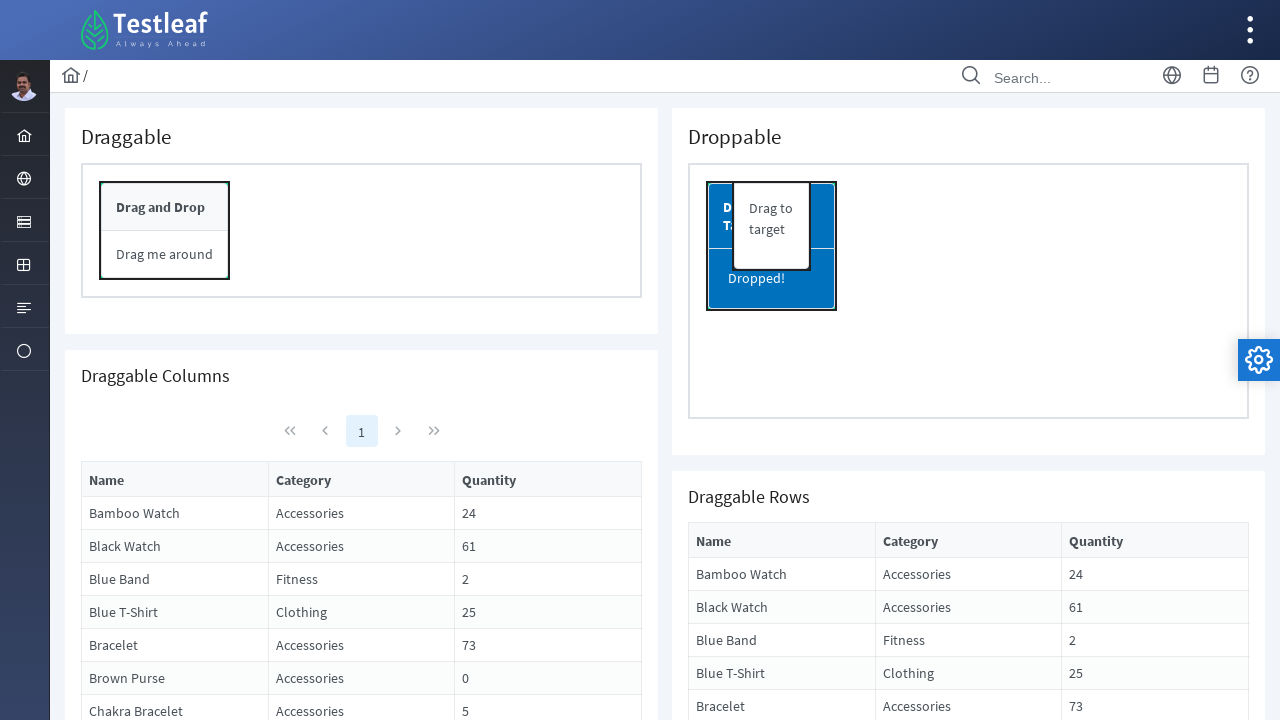

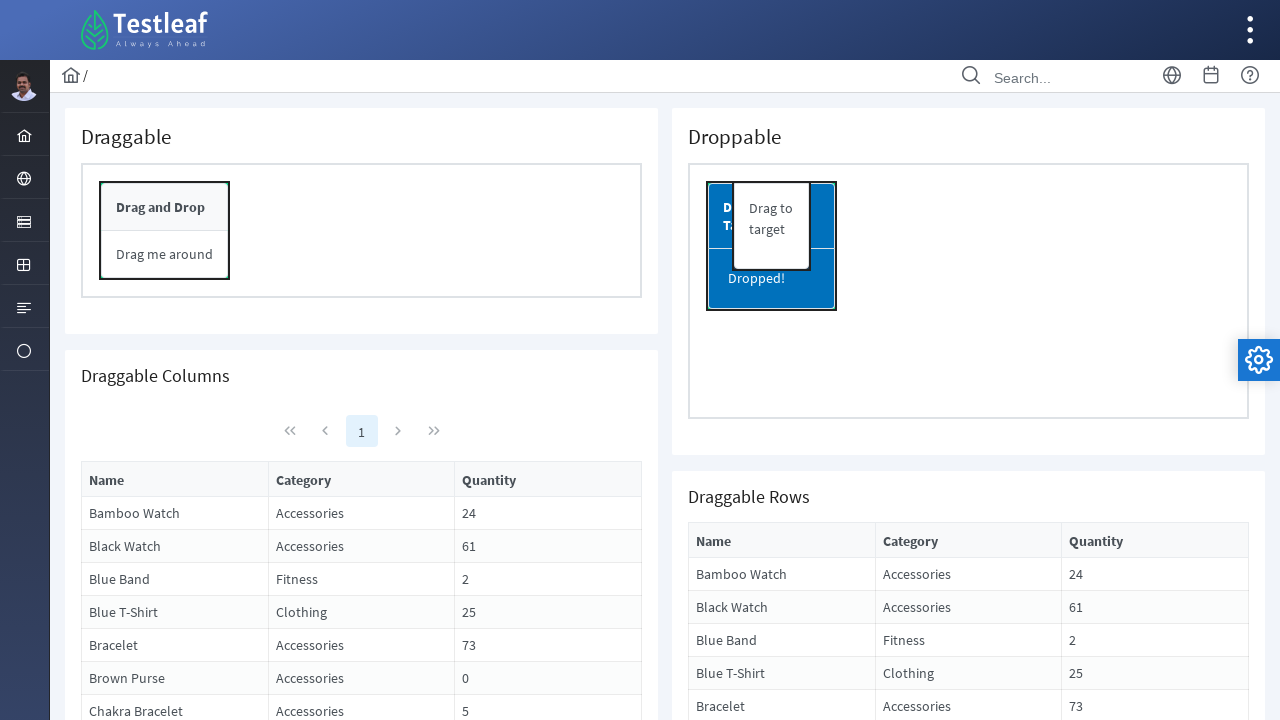